Tests alert handling functionality by clicking a button that triggers an alert and accepting it

Starting URL: https://demoqa.com/alerts

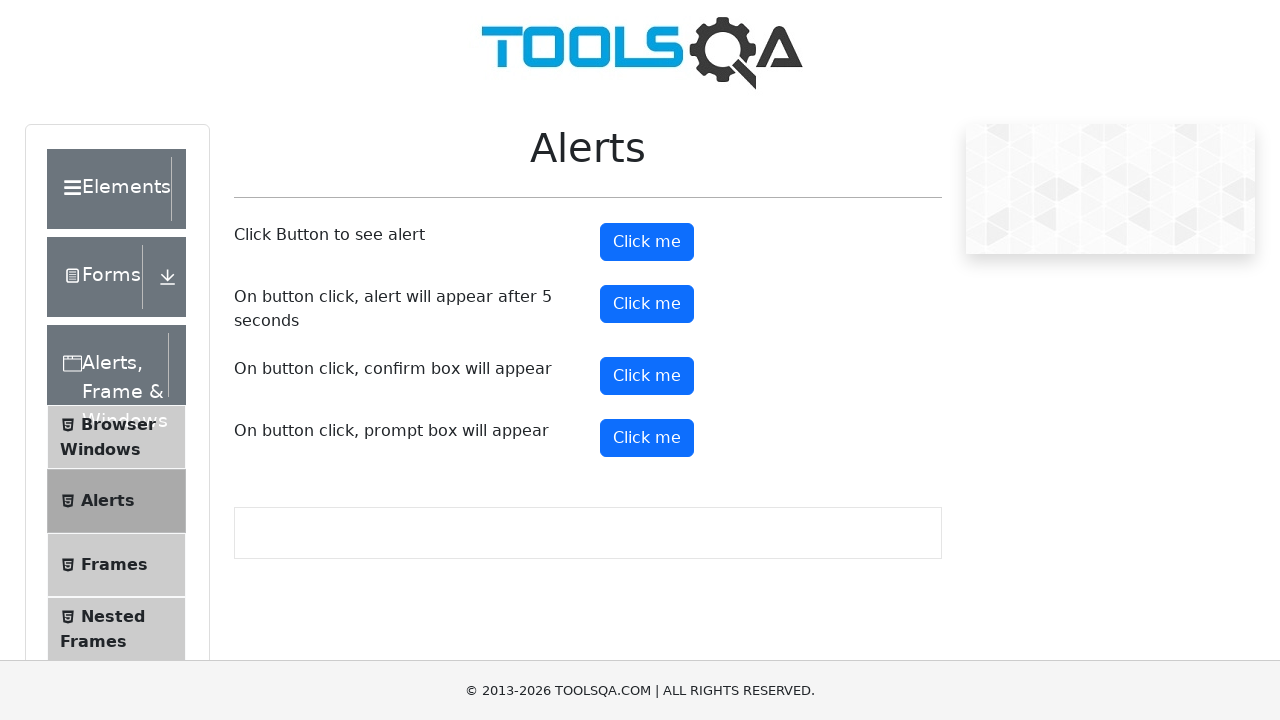

Navigated to alerts demo page
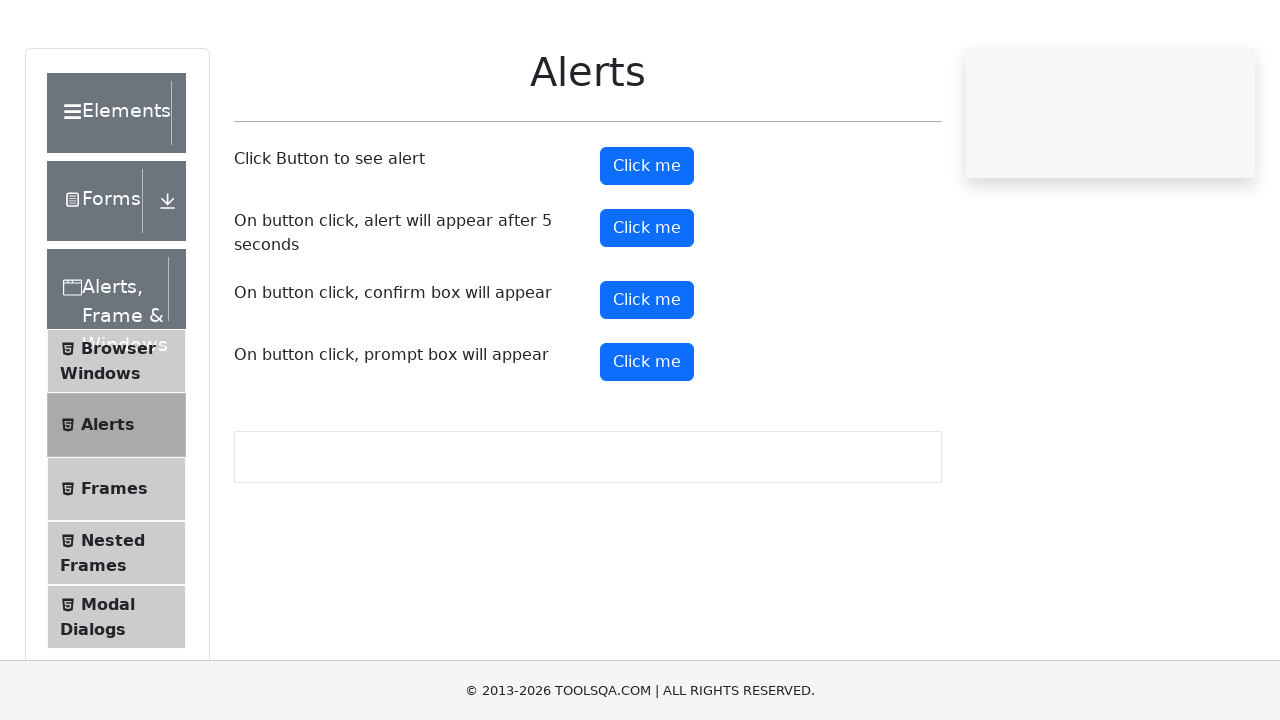

Clicked button to trigger alert at (647, 242) on #alertButton
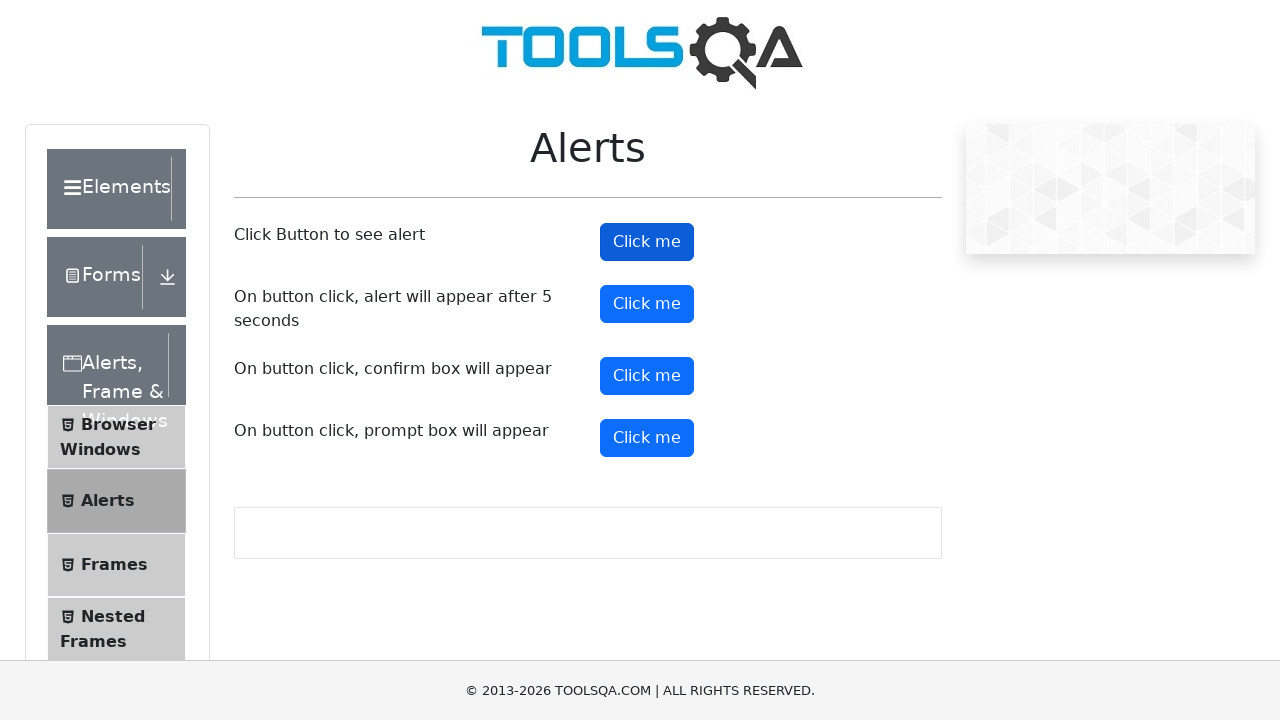

Set up dialog handler to accept alert
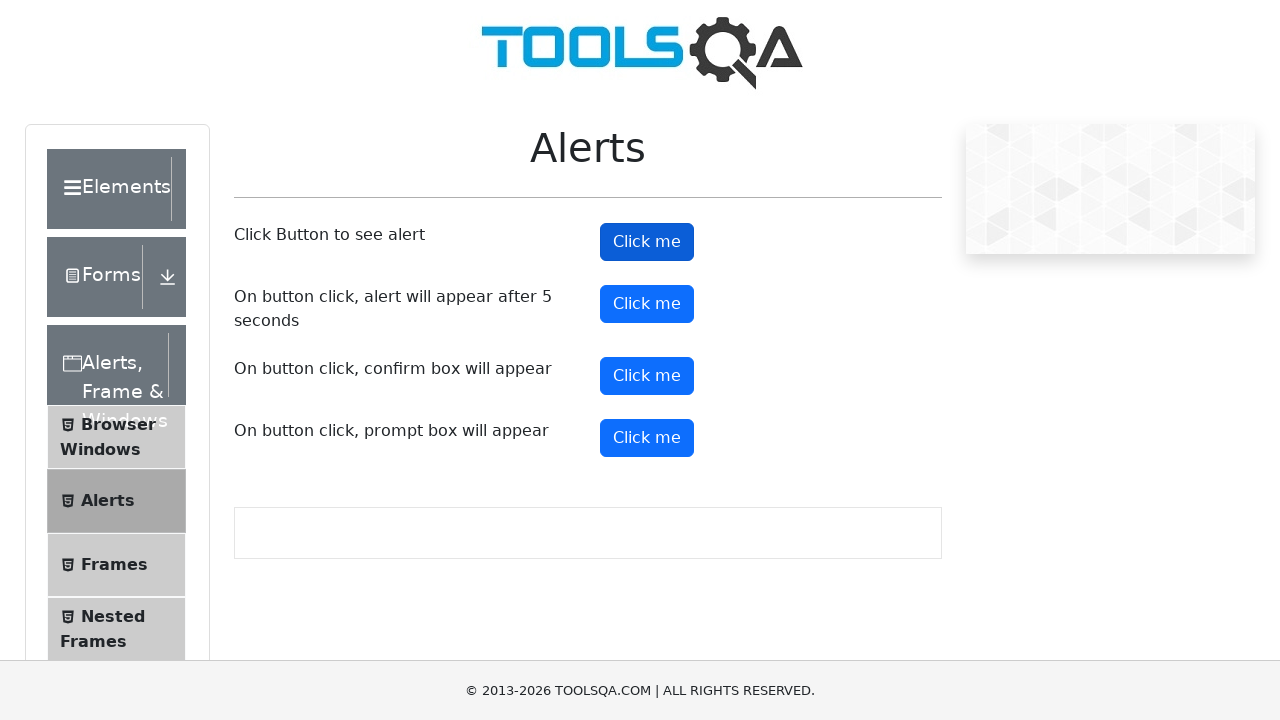

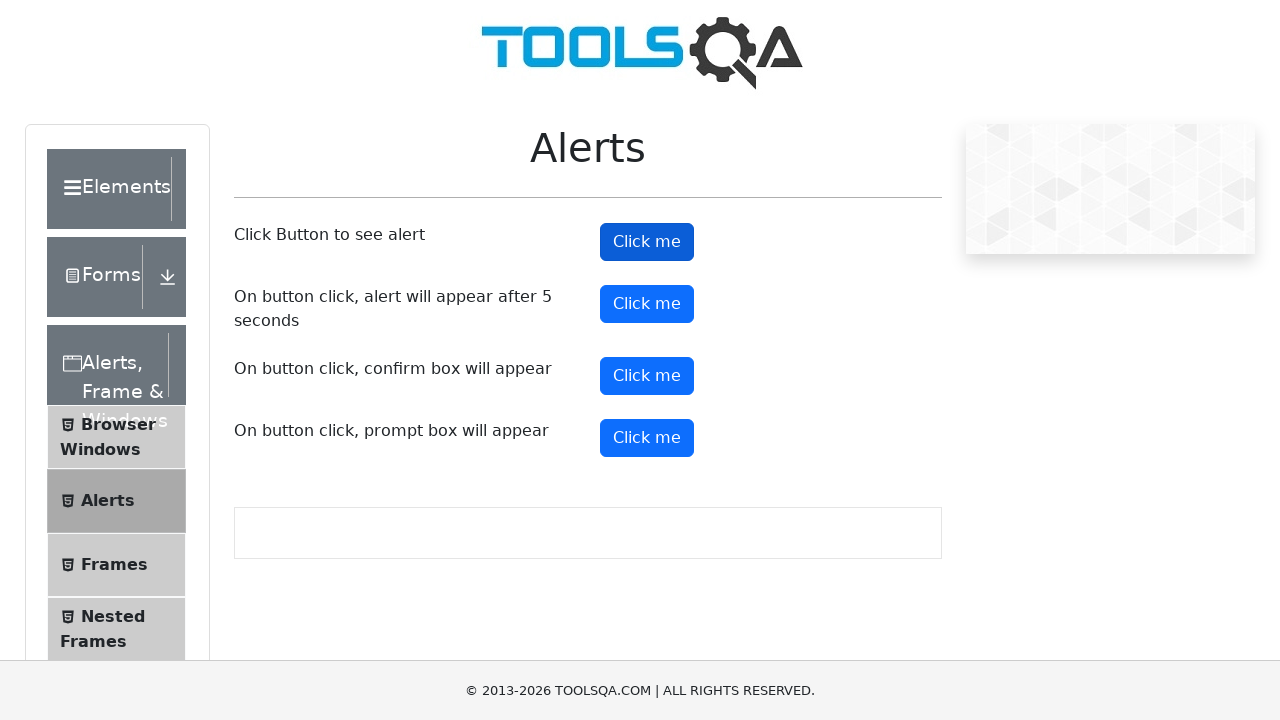